Tests removing a task in TodoMVC by creating a new task, hovering over it to reveal the delete button, clicking delete, and verifying the task is removed.

Starting URL: https://todomvc.com/examples/react/dist/#/

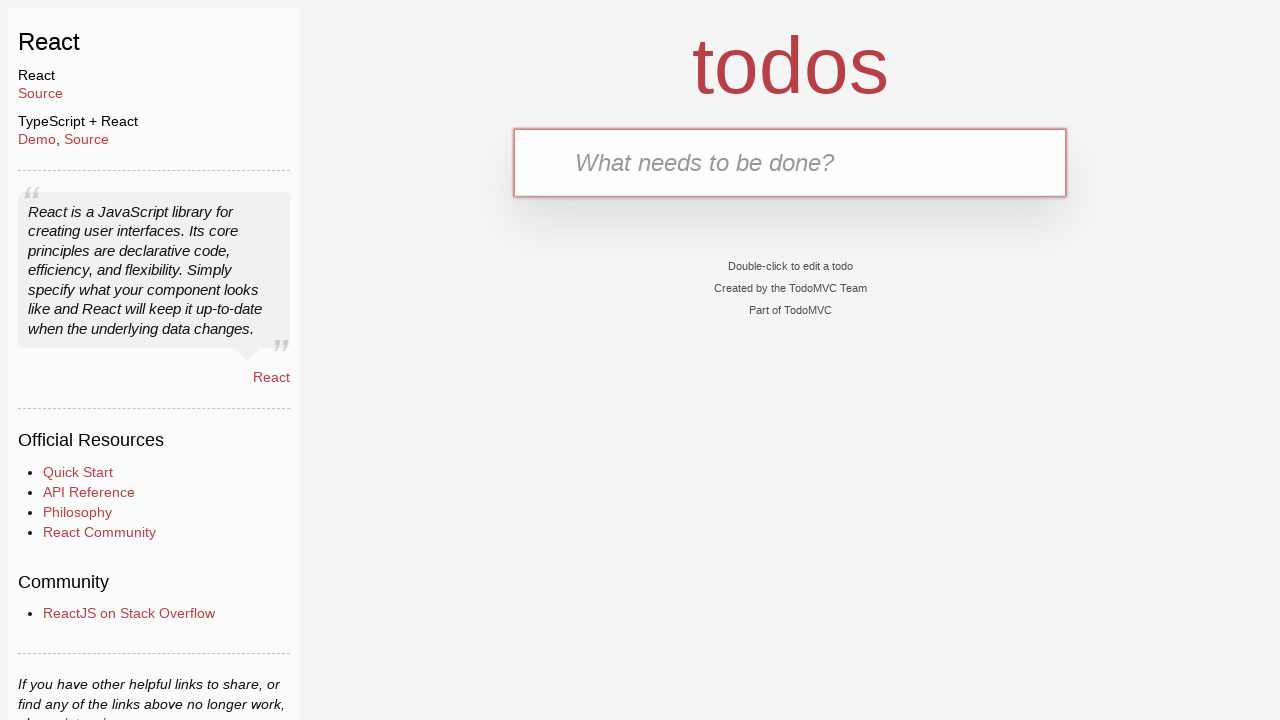

Filled new task input with 'example test task 123' on [class="new-todo"]
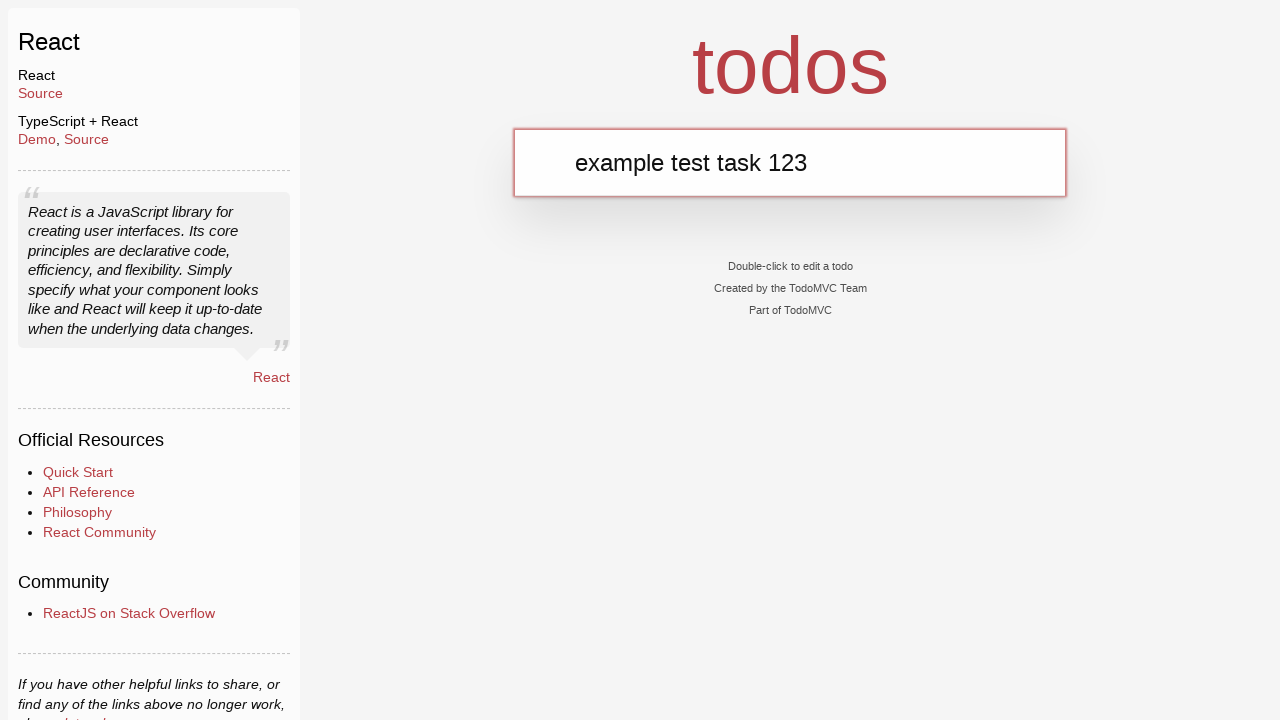

Pressed Enter to create the task on [class="new-todo"]
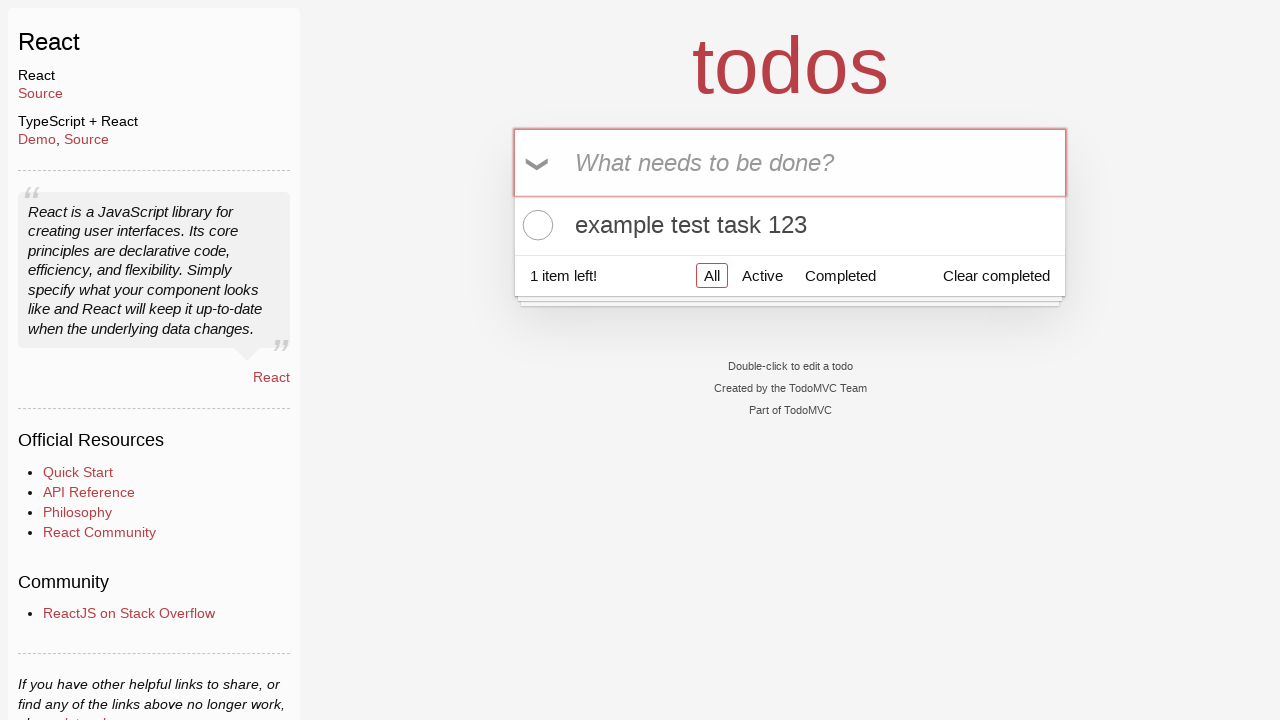

Task appeared in the list
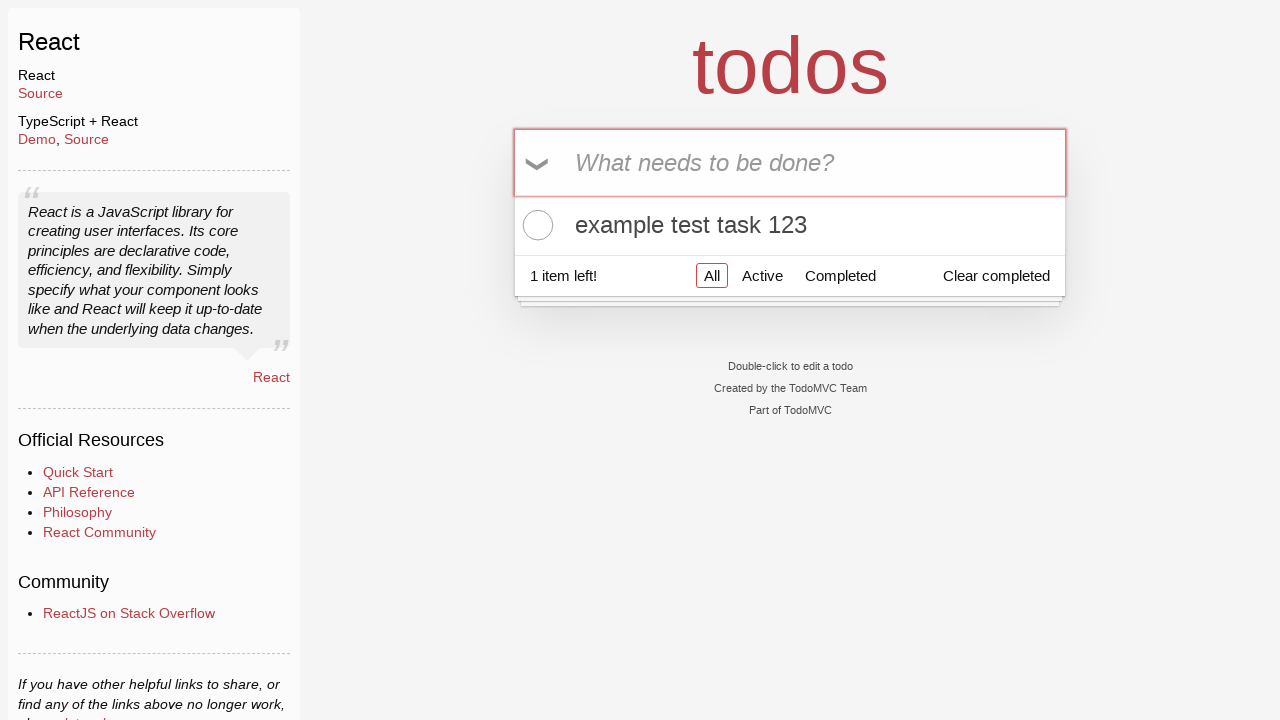

Hovered over task to reveal delete button at (790, 225) on [data-testid="todo-item-label"]
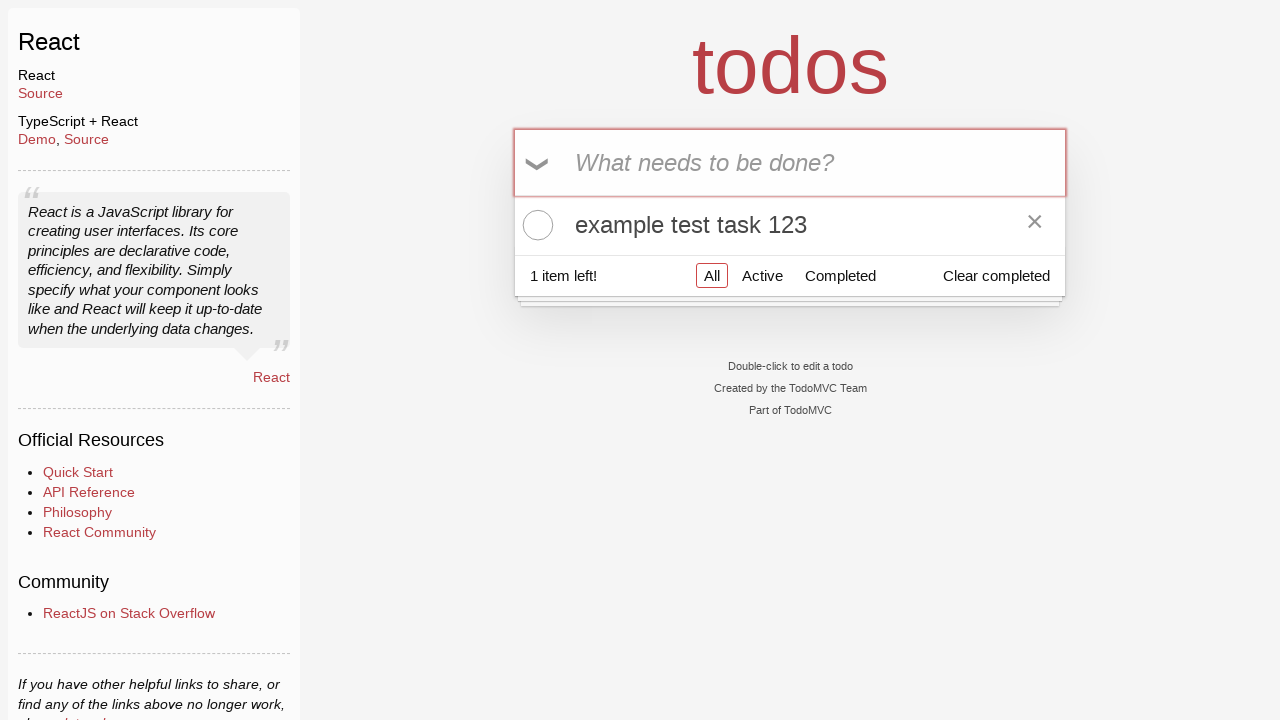

Clicked delete button to remove the task at (1035, 225) on [class="destroy"]
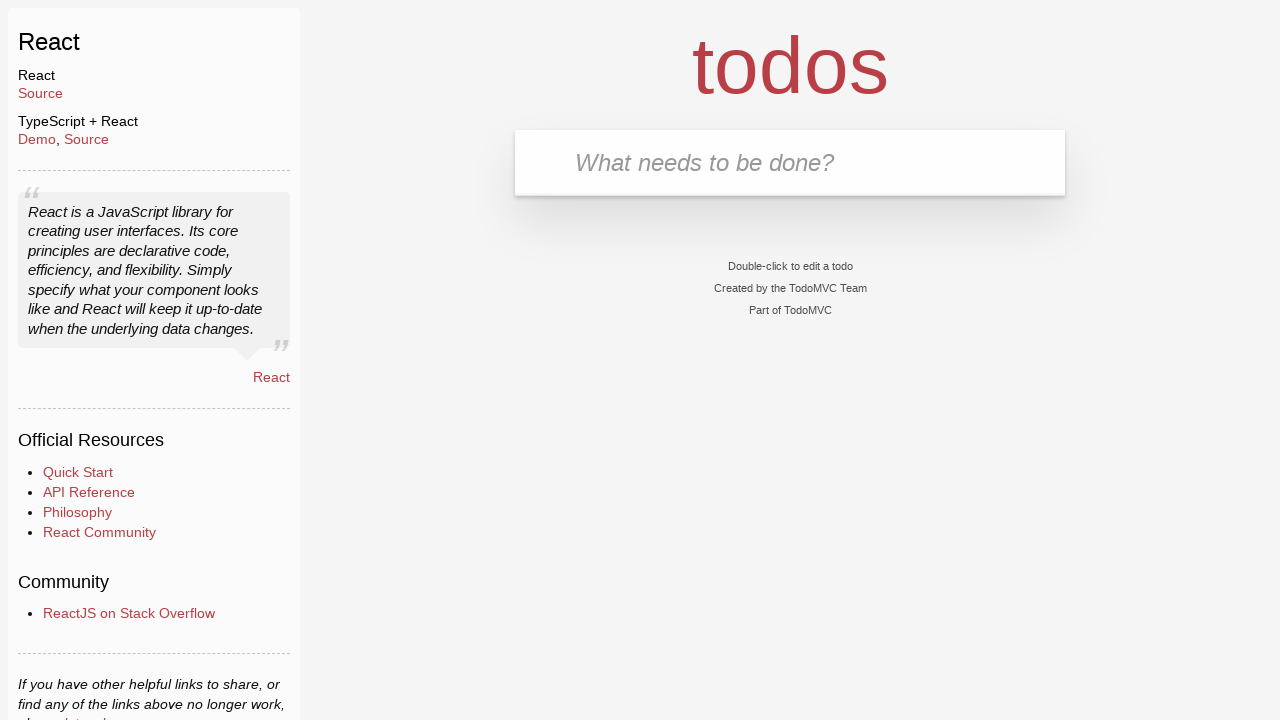

Verified that the task has been removed from the list
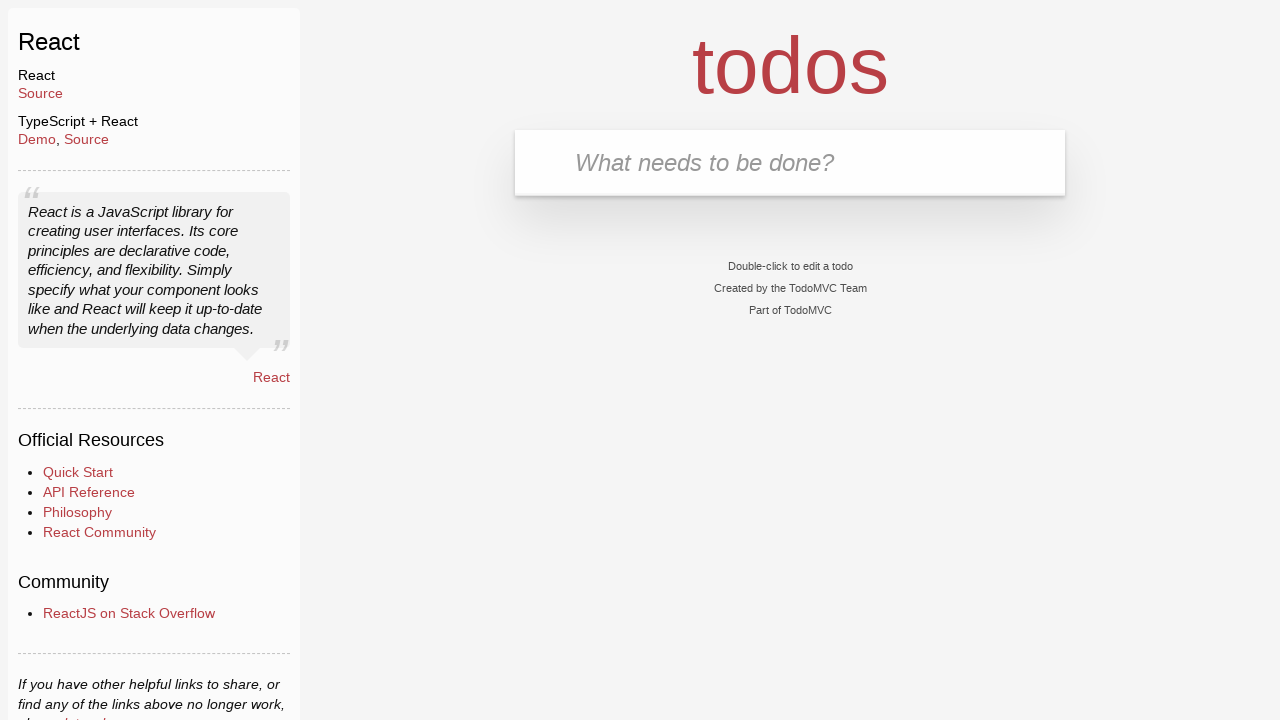

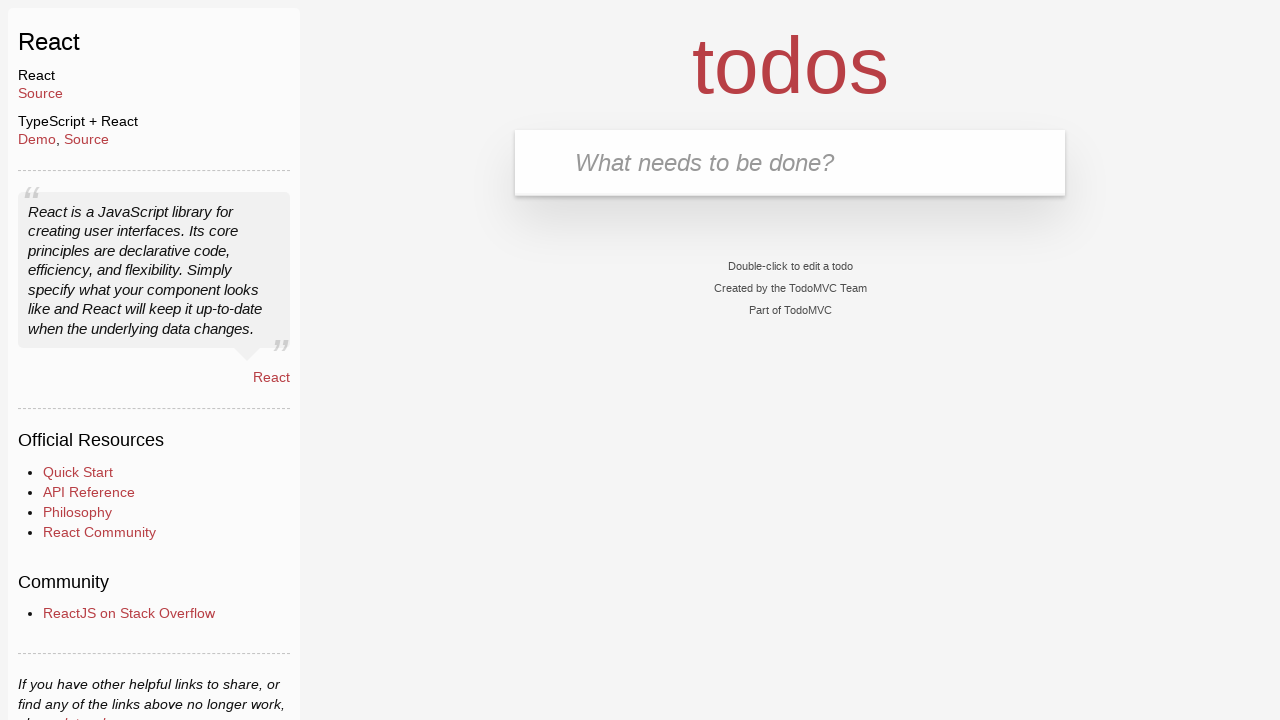